Tests interaction with a button that has a dynamically generated ID, clicking it before and after a page refresh to verify functionality

Starting URL: https://practice.expandtesting.com/dynamic-id

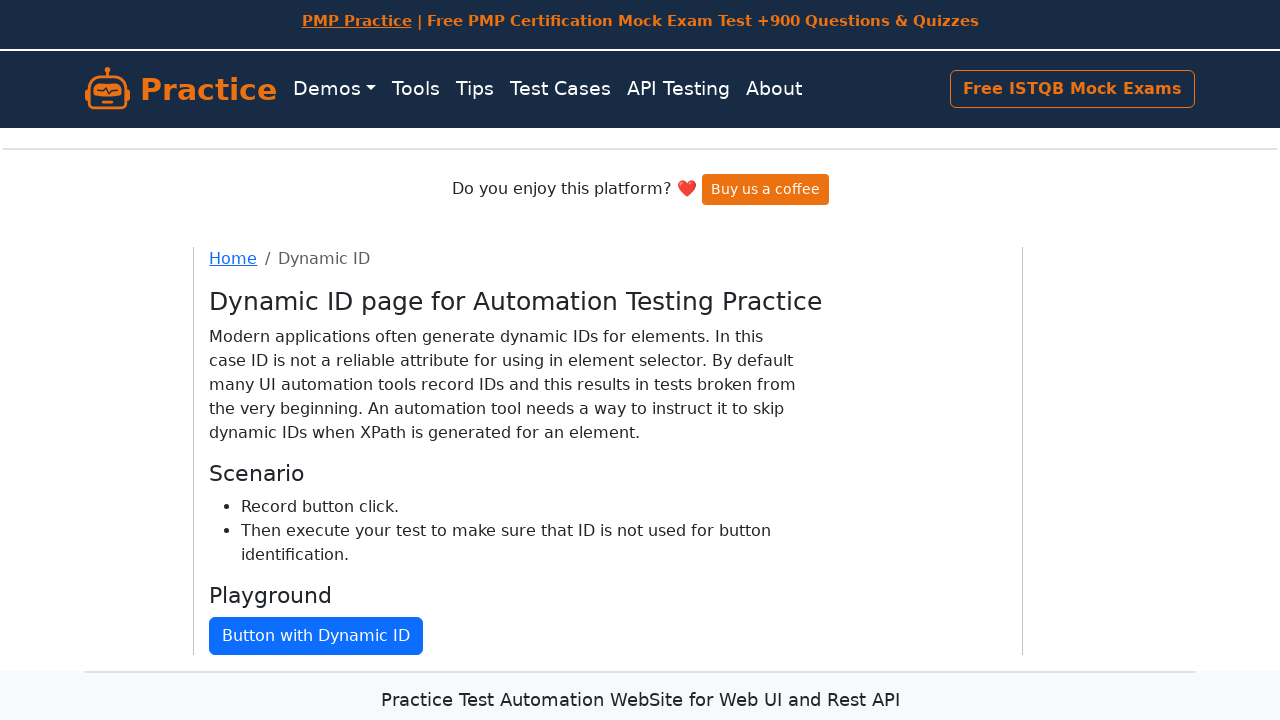

Waited for button with dynamic ID to appear on page
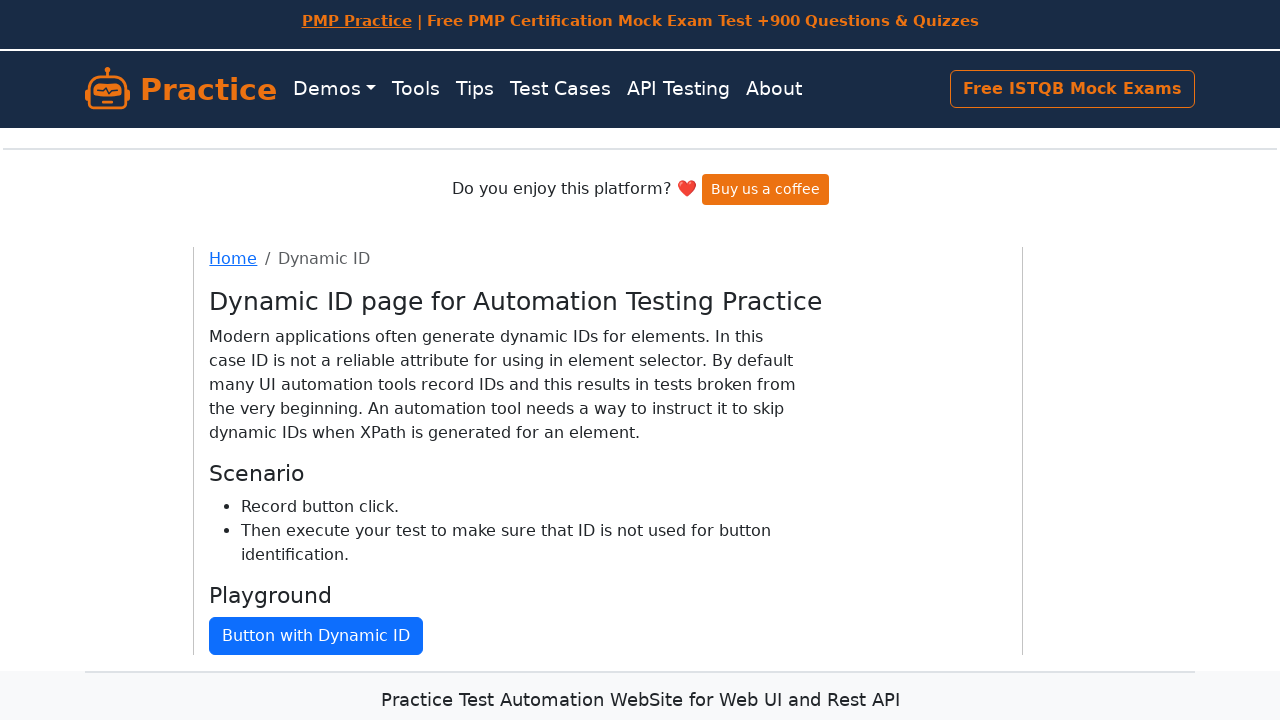

Clicked button with dynamic ID (first interaction) at (316, 636) on button:has-text('Button with Dynamic ID')
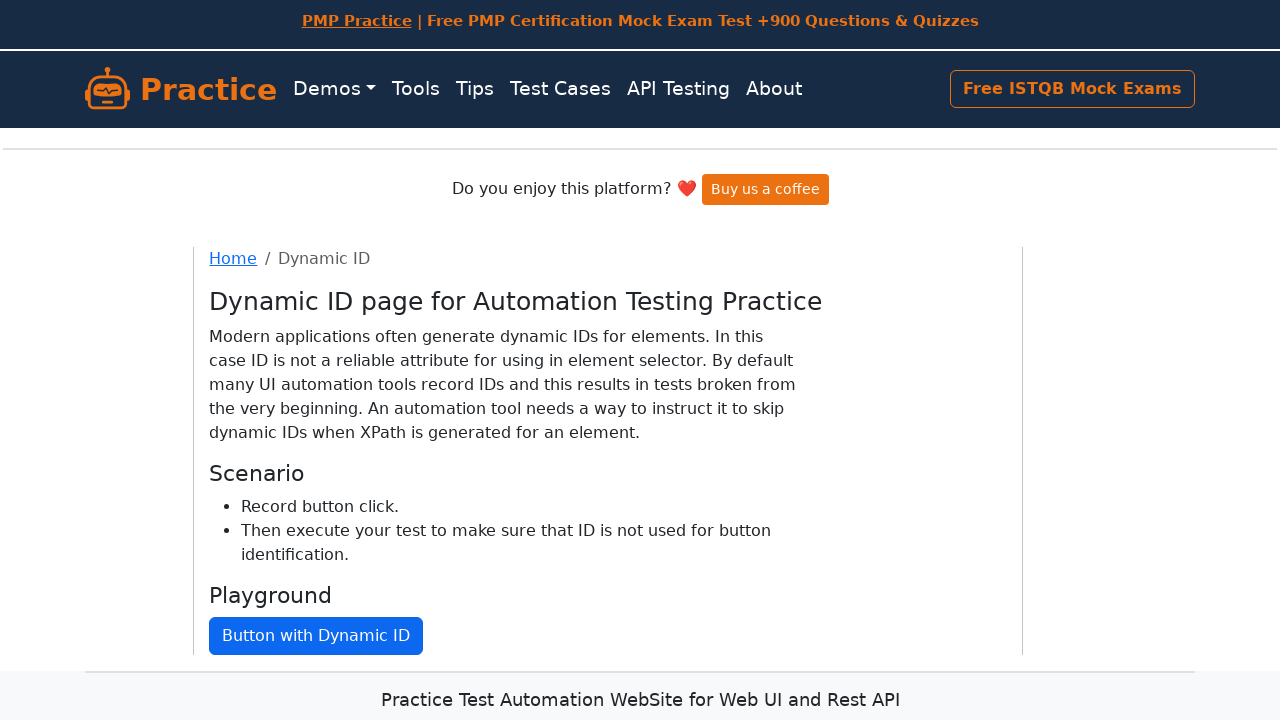

Refreshed page to generate new dynamic ID
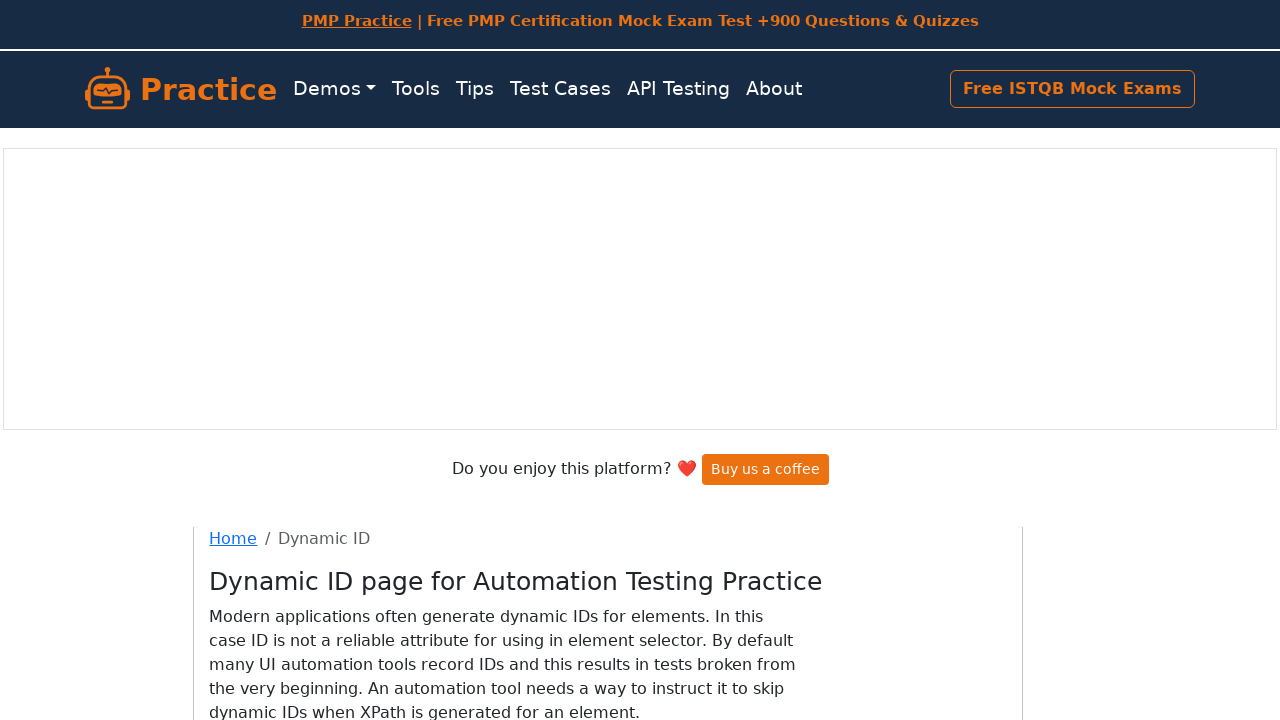

Waited for button with new dynamic ID to appear after page refresh
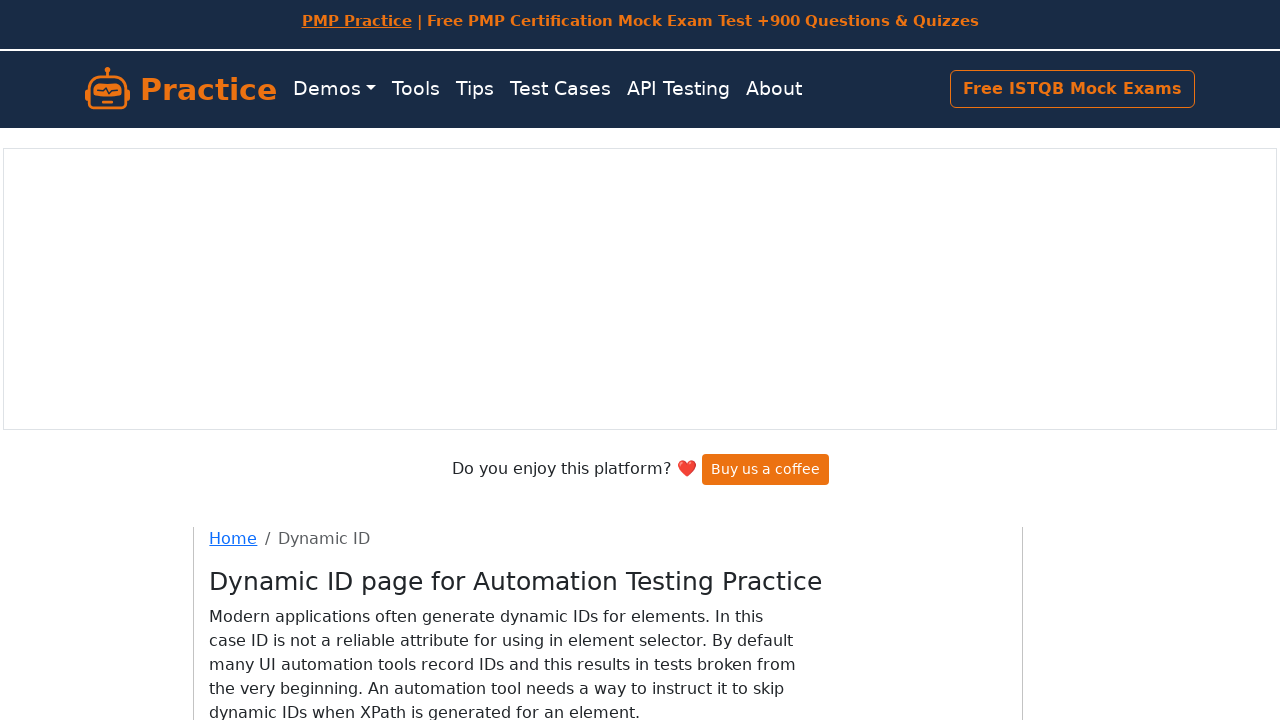

Clicked button with dynamic ID (second interaction after refresh) at (316, 406) on button:has-text('Button with Dynamic ID')
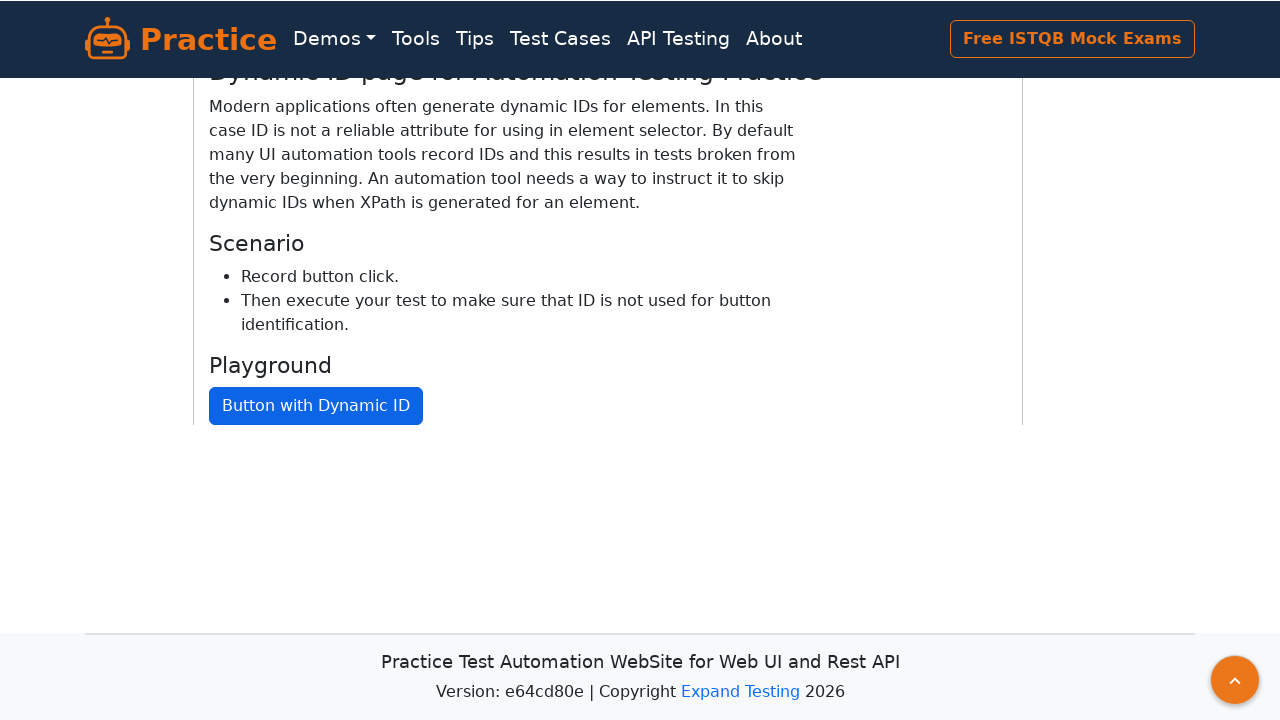

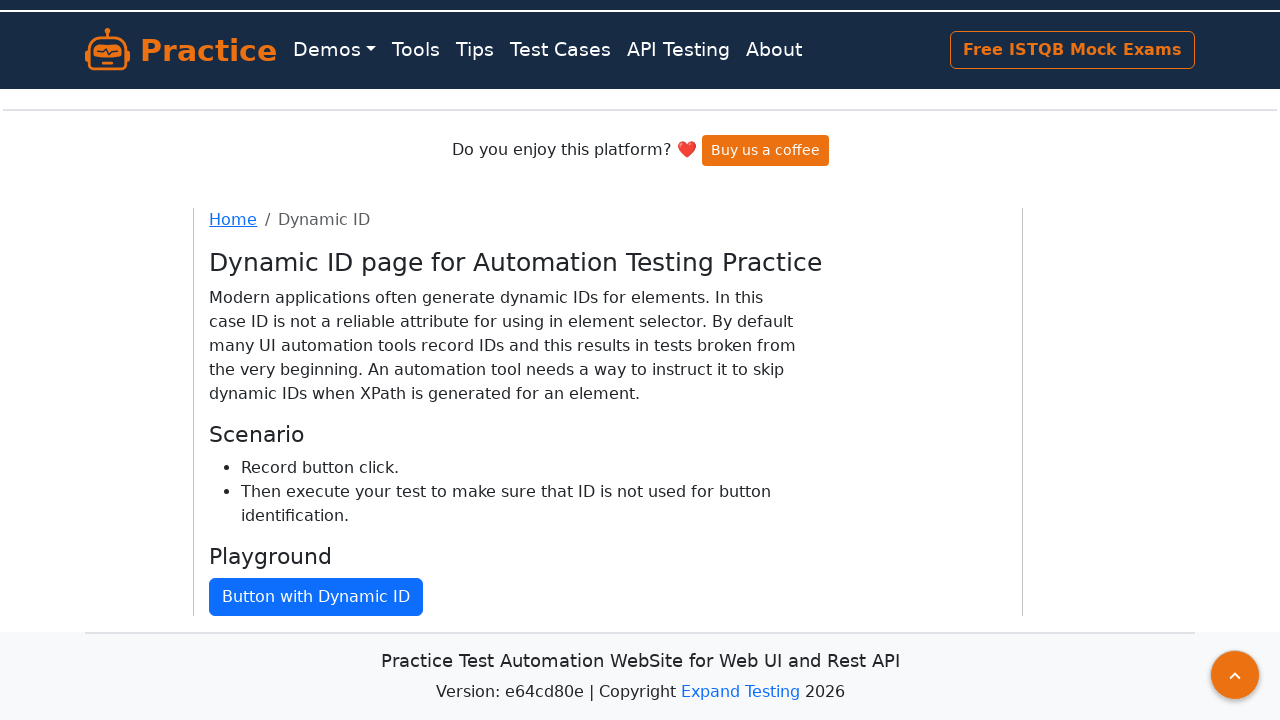